Tests scrolling to the bottom and then back to the top of the page using utility methods

Starting URL: https://techproeducation.com

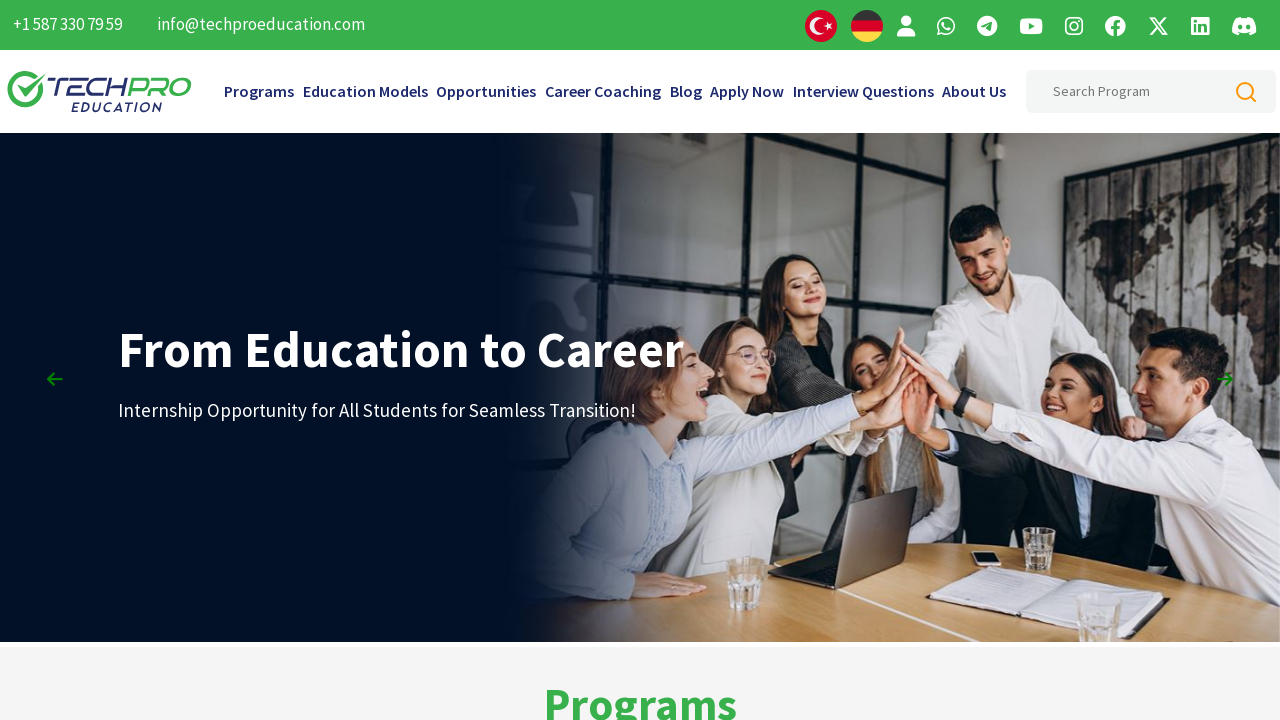

Scrolled to the bottom of the page
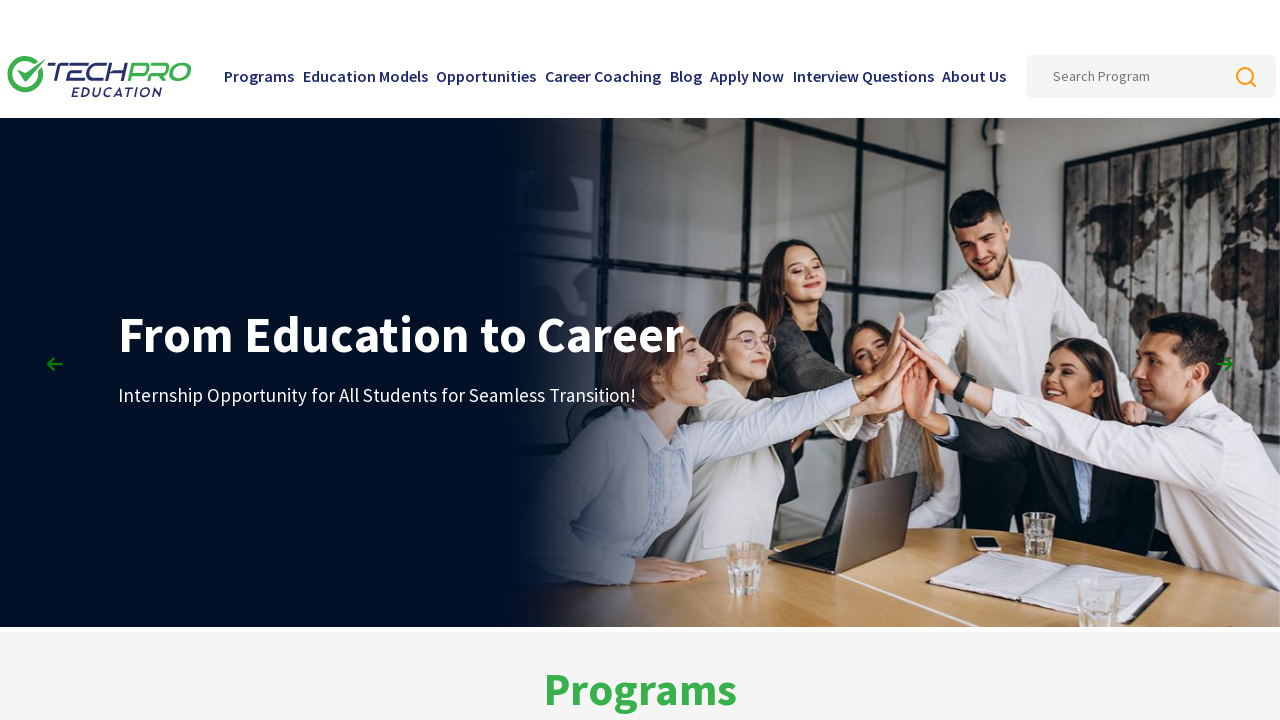

Waited 2 seconds
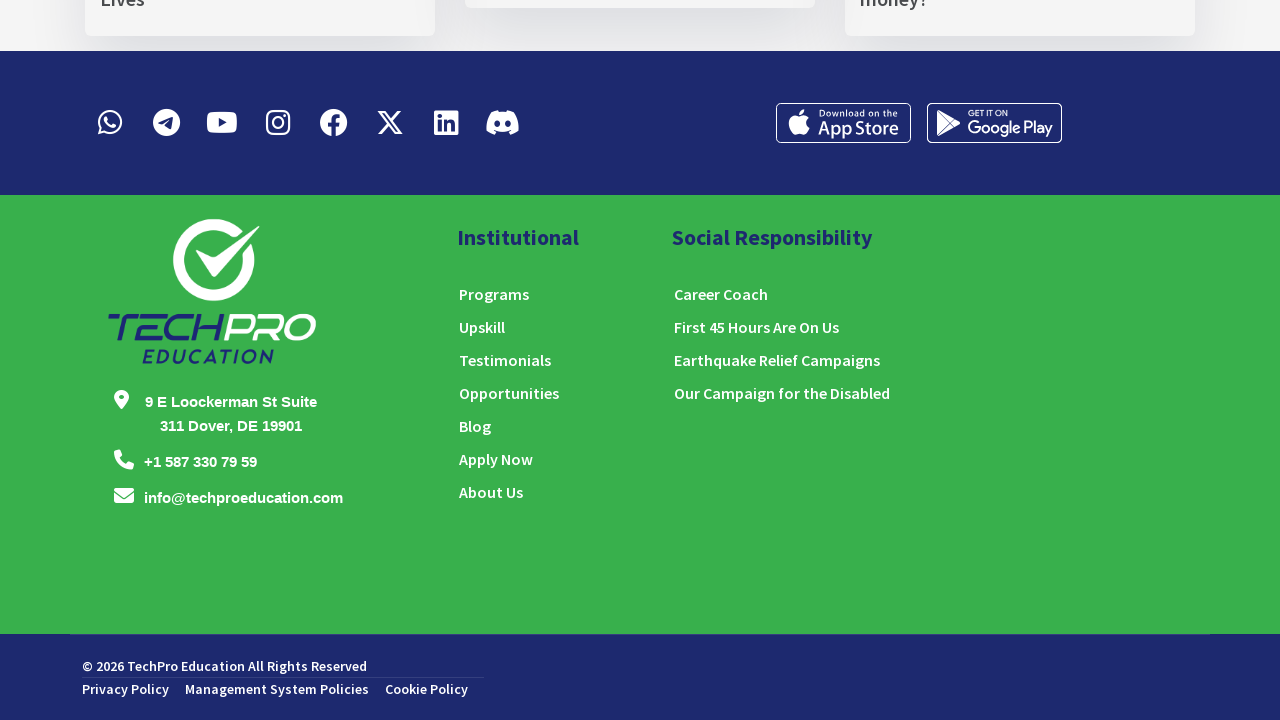

Scrolled back to the top of the page
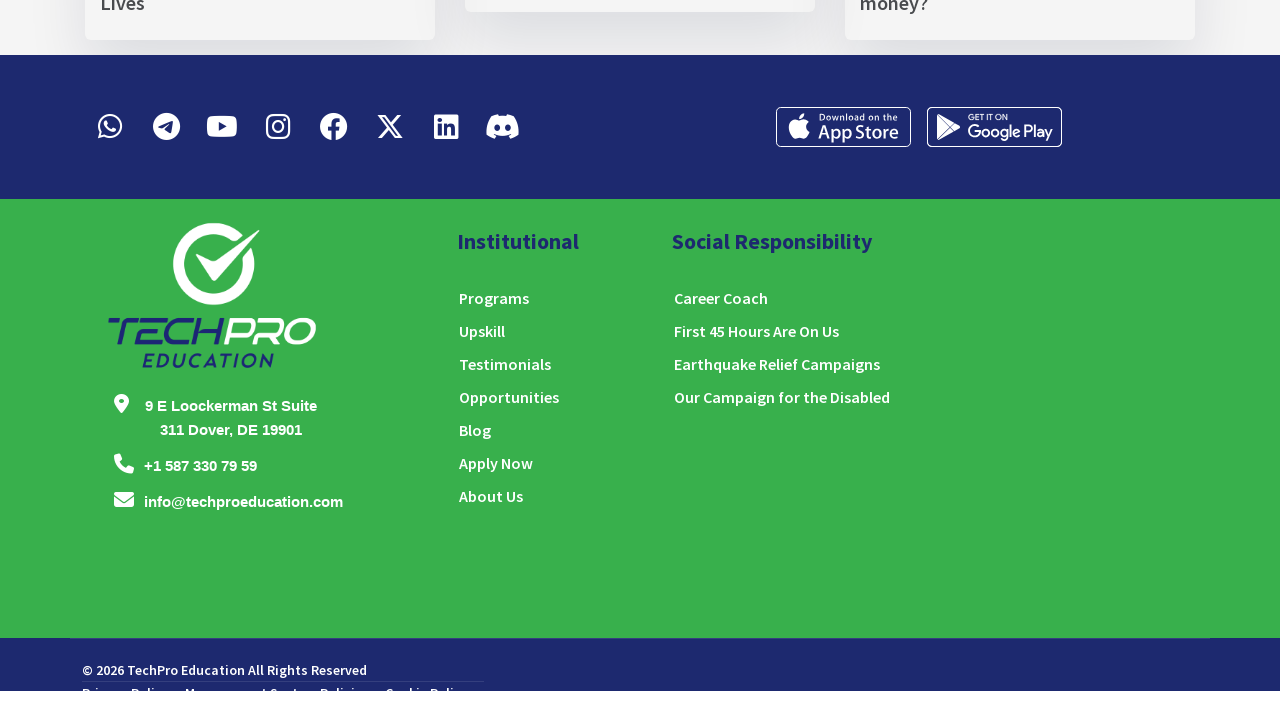

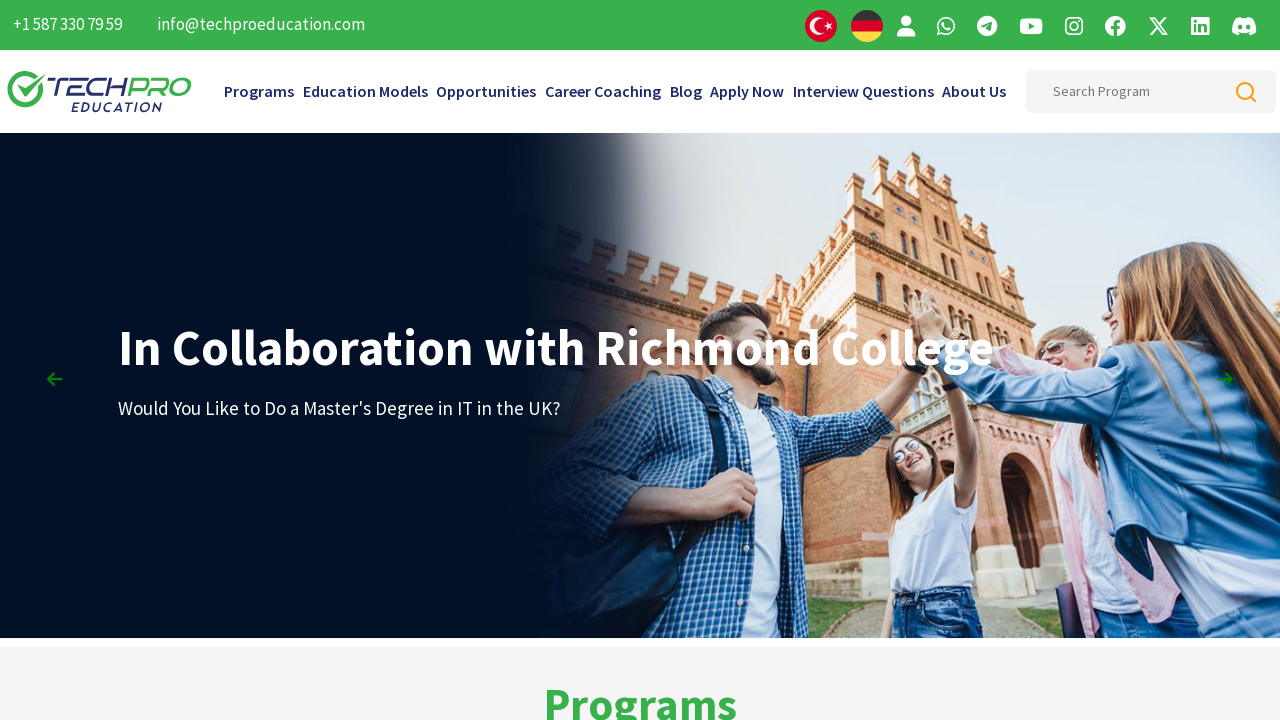